Selects the first option from a dropdown and verifies it is selected

Starting URL: http://the-internet.herokuapp.com/dropdown

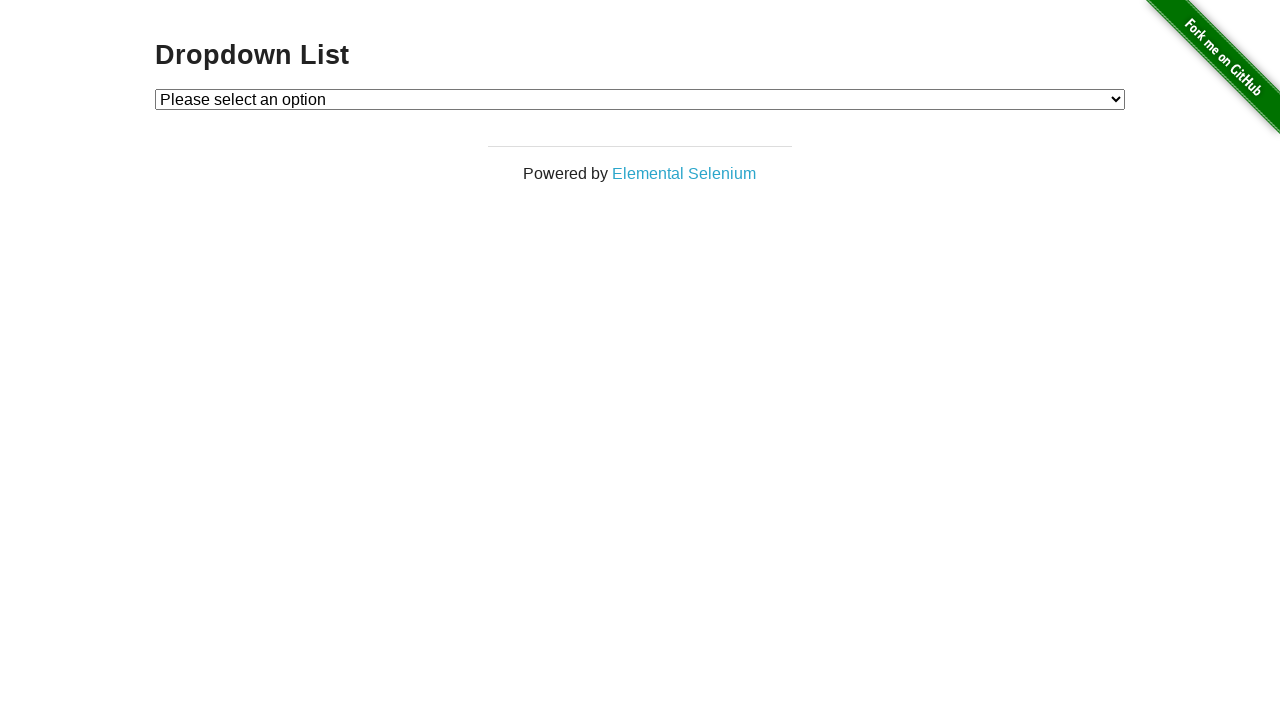

Navigated to dropdown page
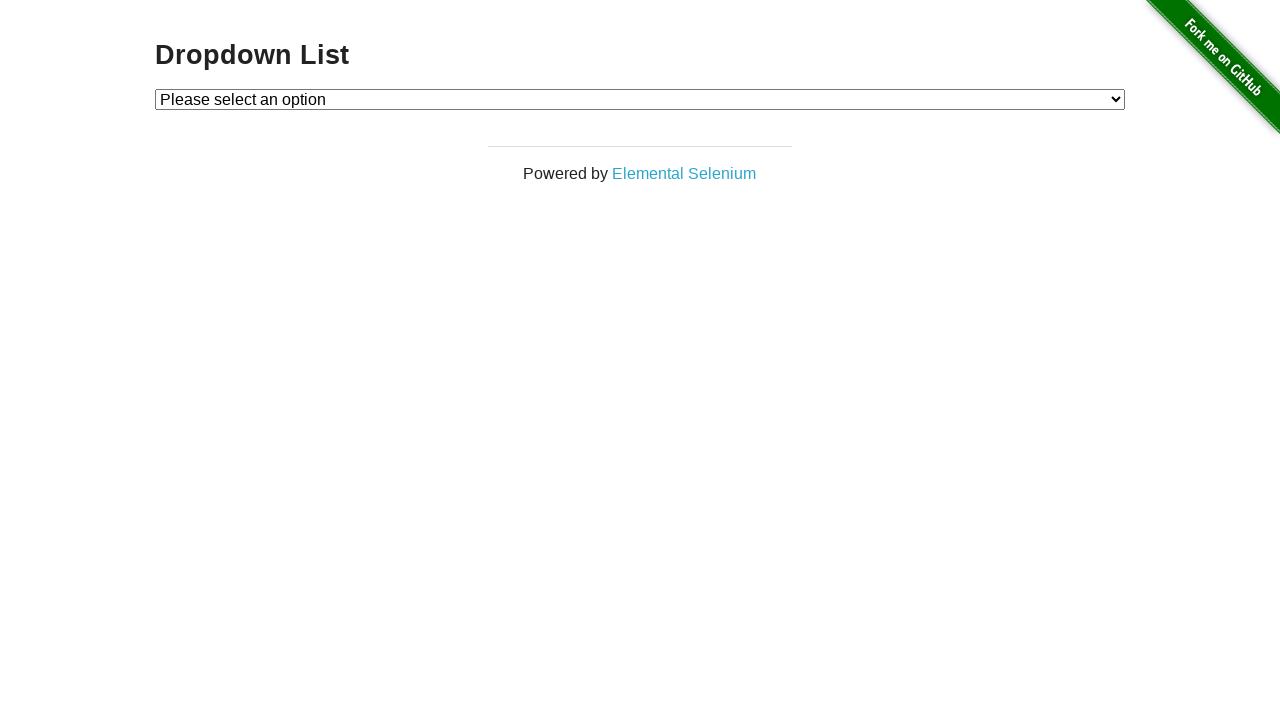

Selected 'Option 1' from dropdown on #dropdown
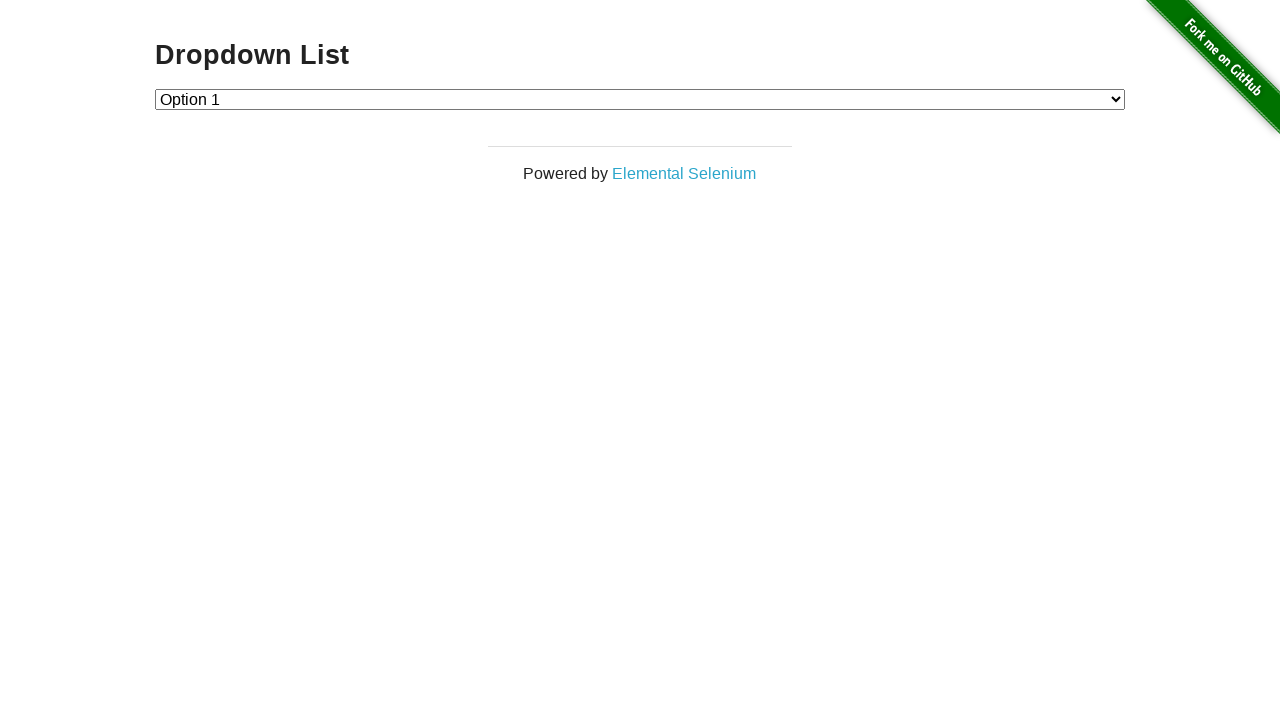

Retrieved selected value from dropdown
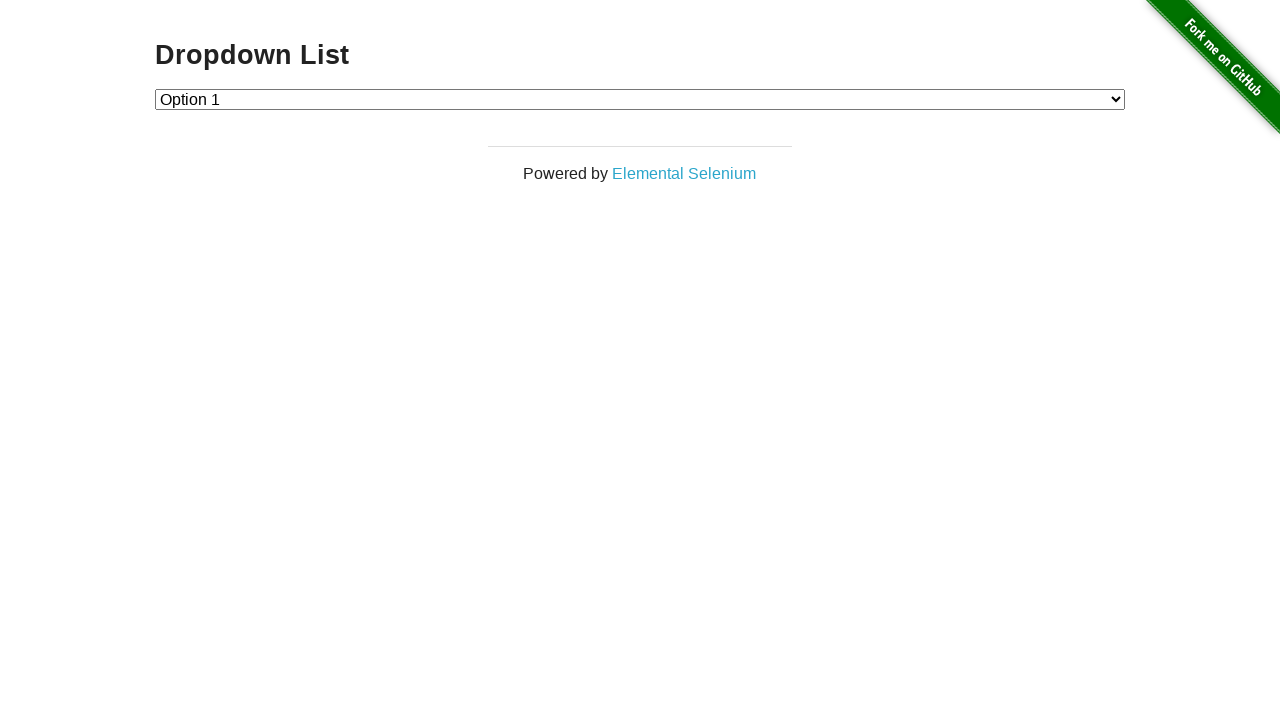

Verified that 'Option 1' (value '1') is selected
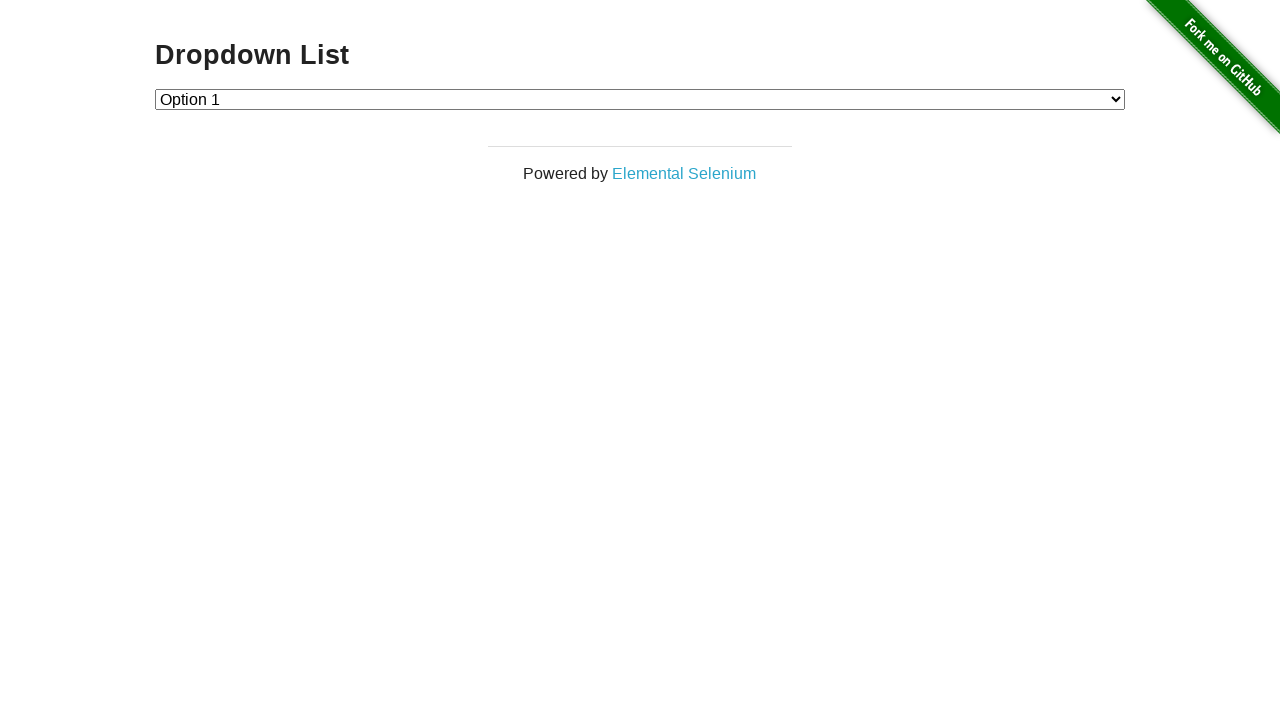

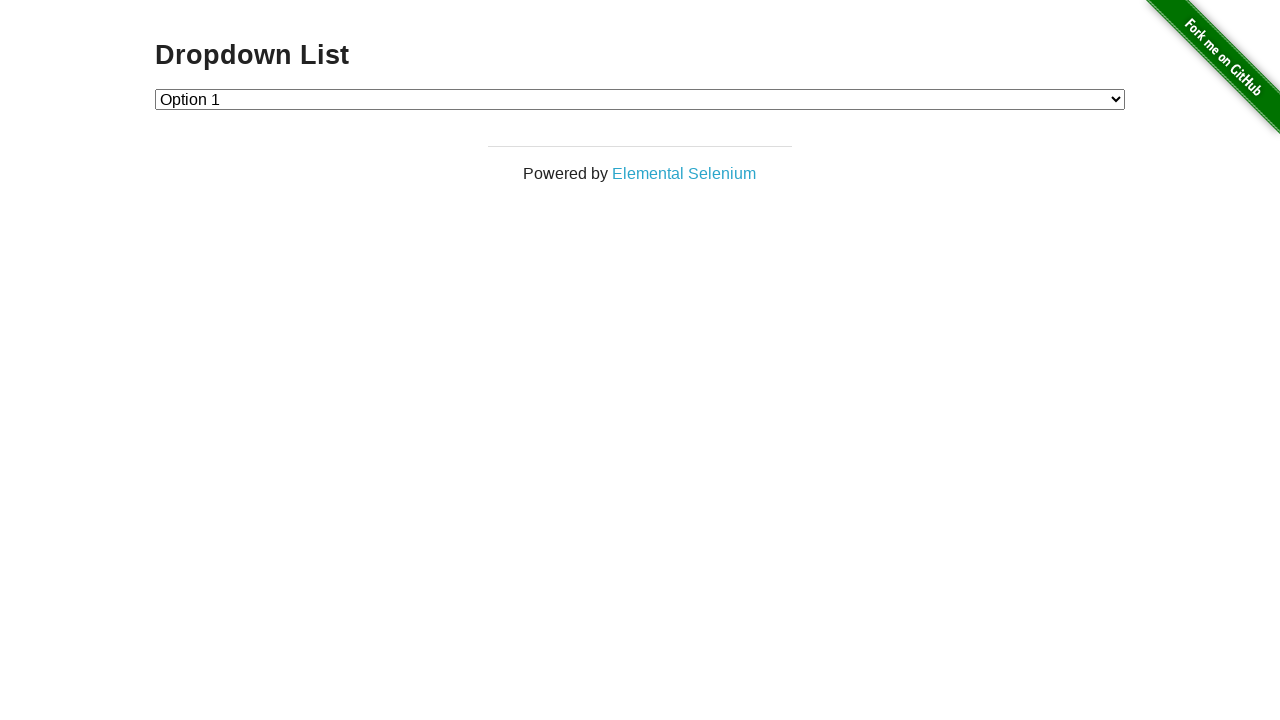